Tests radio button functionality by verifying initial selection state and clicking to change selection between Vegetables and Legumes options

Starting URL: https://demo.aspnetawesome.com/

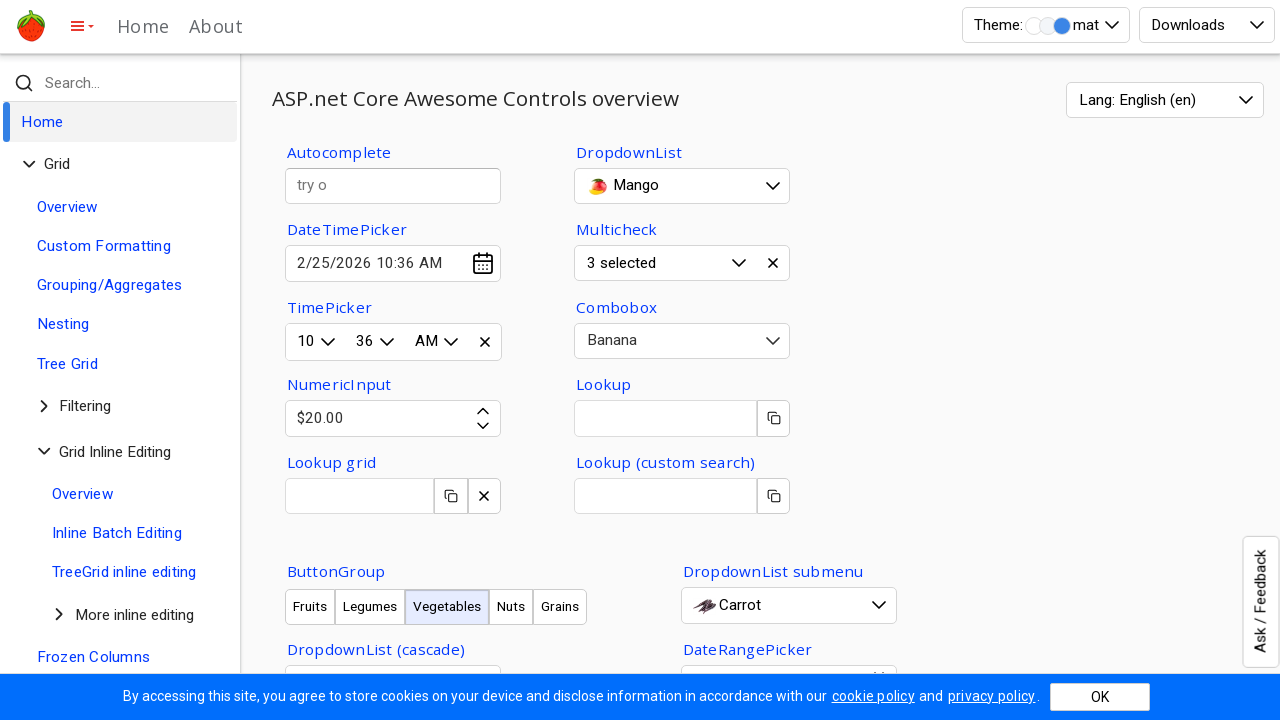

Verified that Vegetables radio button is initially selected
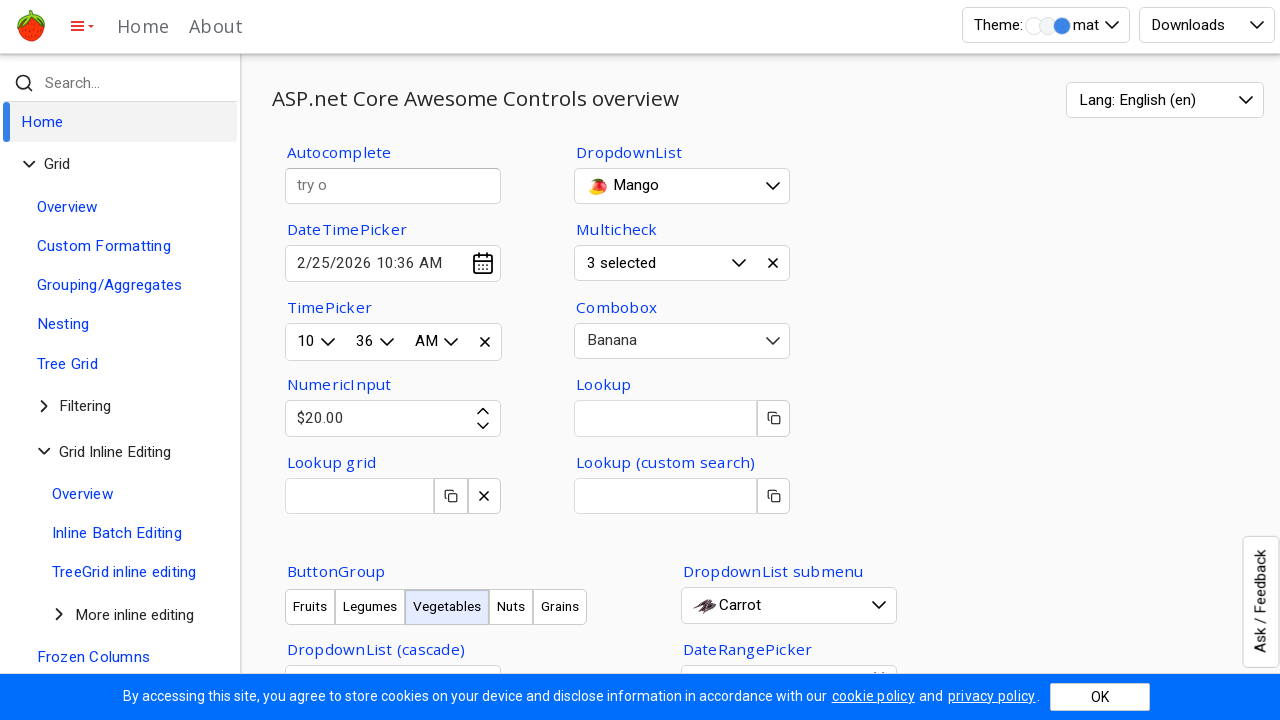

Verified that Legumes radio button is not initially selected
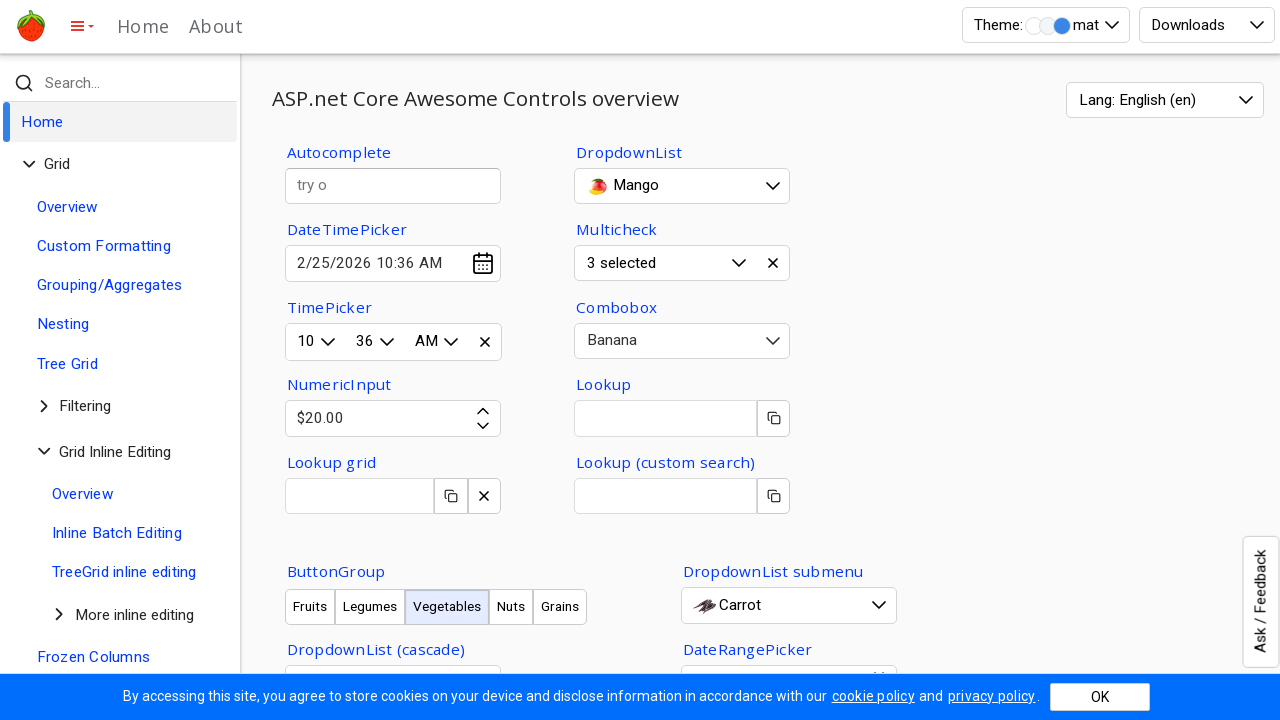

Clicked on Legumes radio button to change selection at (298, 360) on xpath=//div[text()='Legumes']/../div[1]
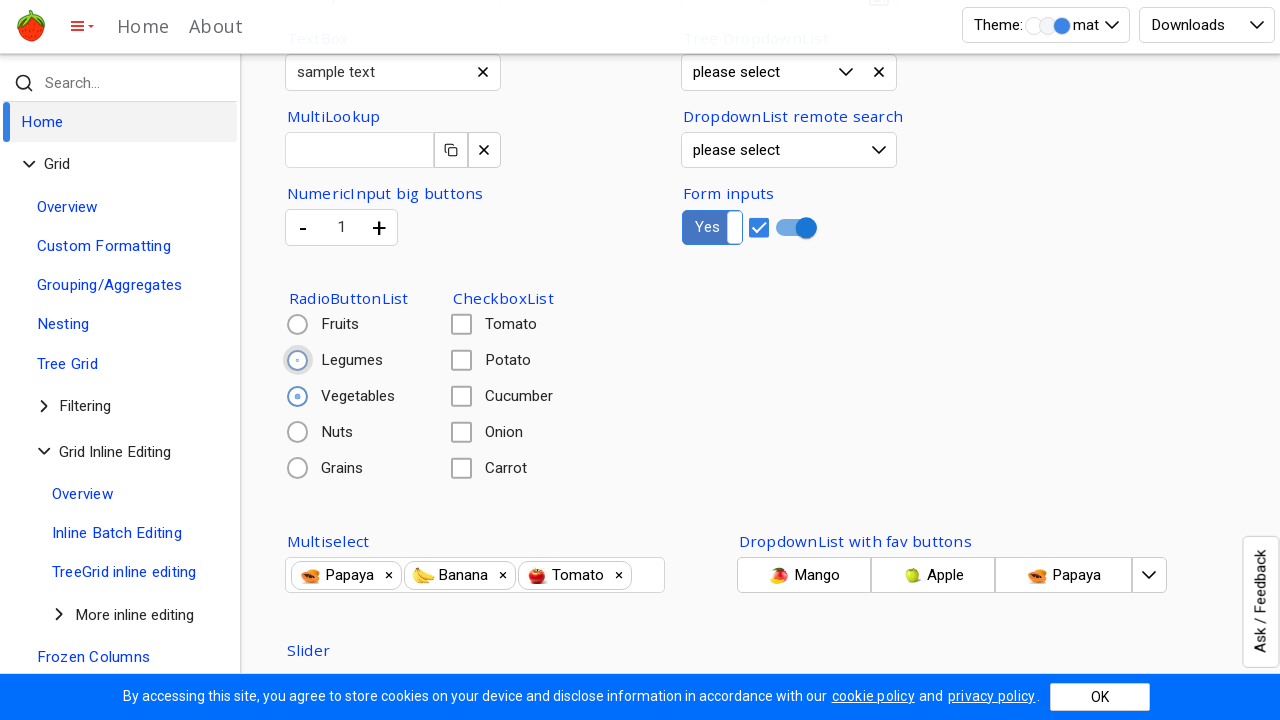

Verified that Legumes radio button is now selected
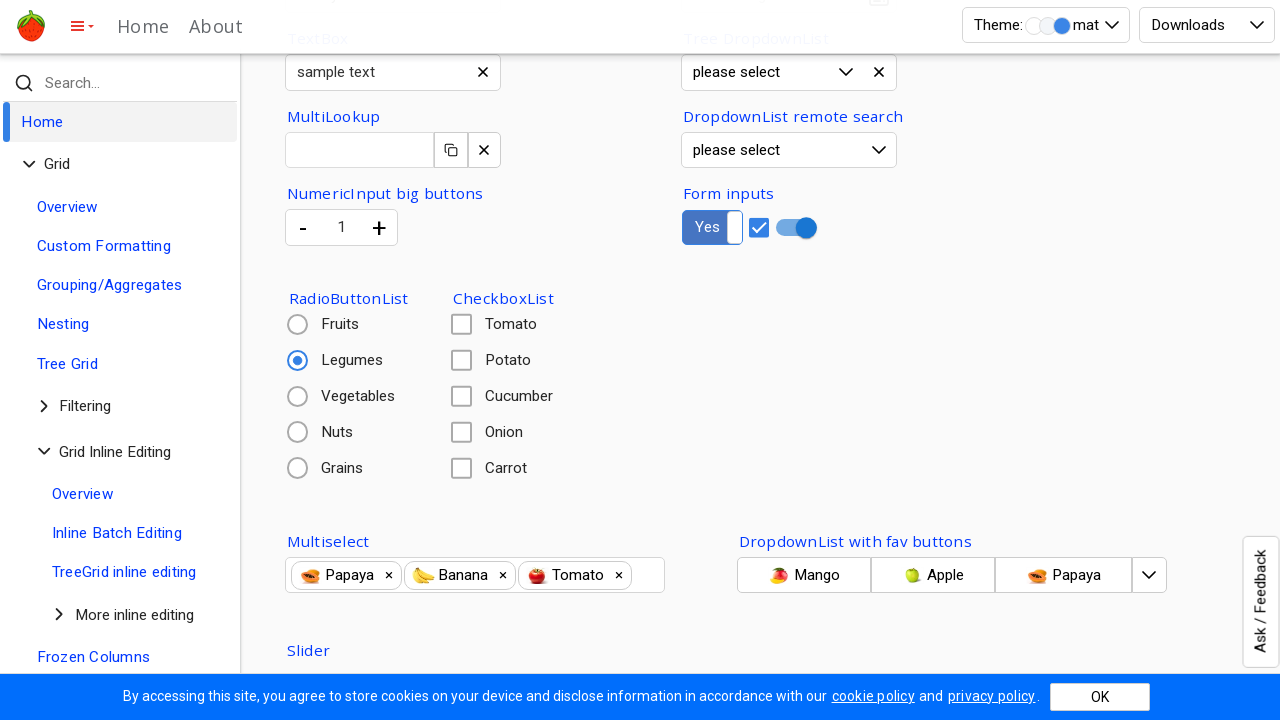

Verified that Vegetables radio button is no longer selected
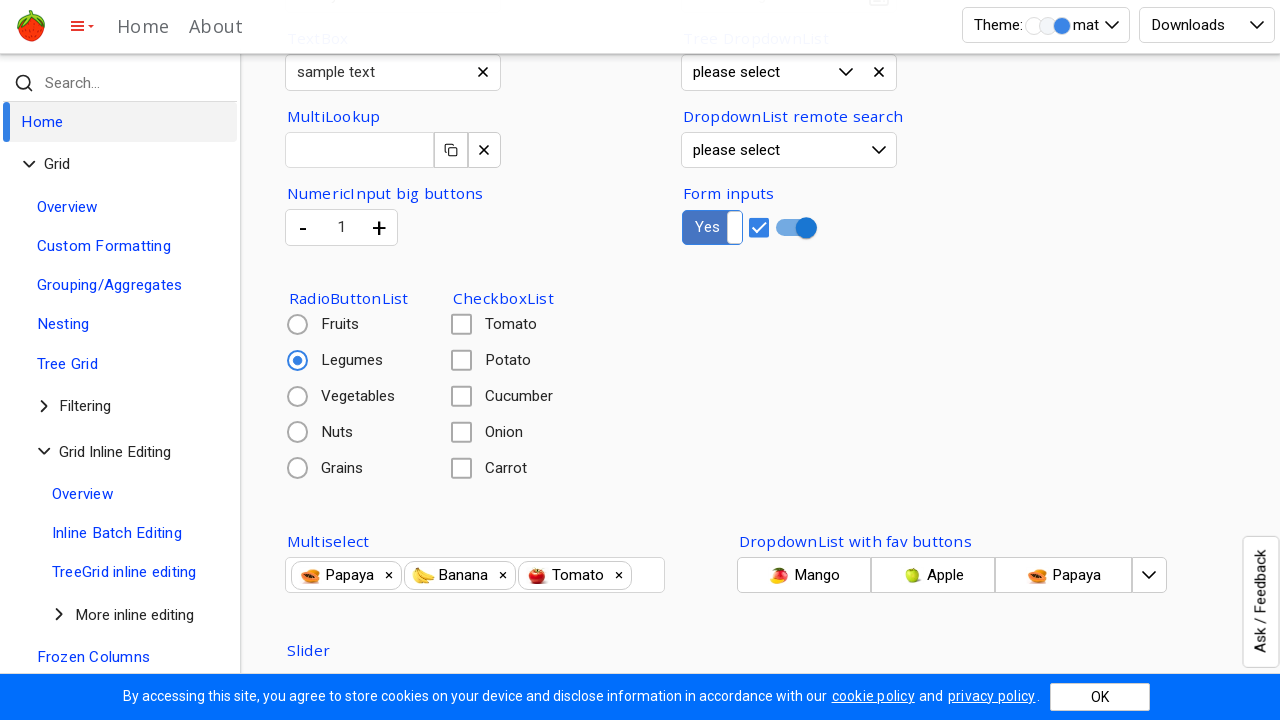

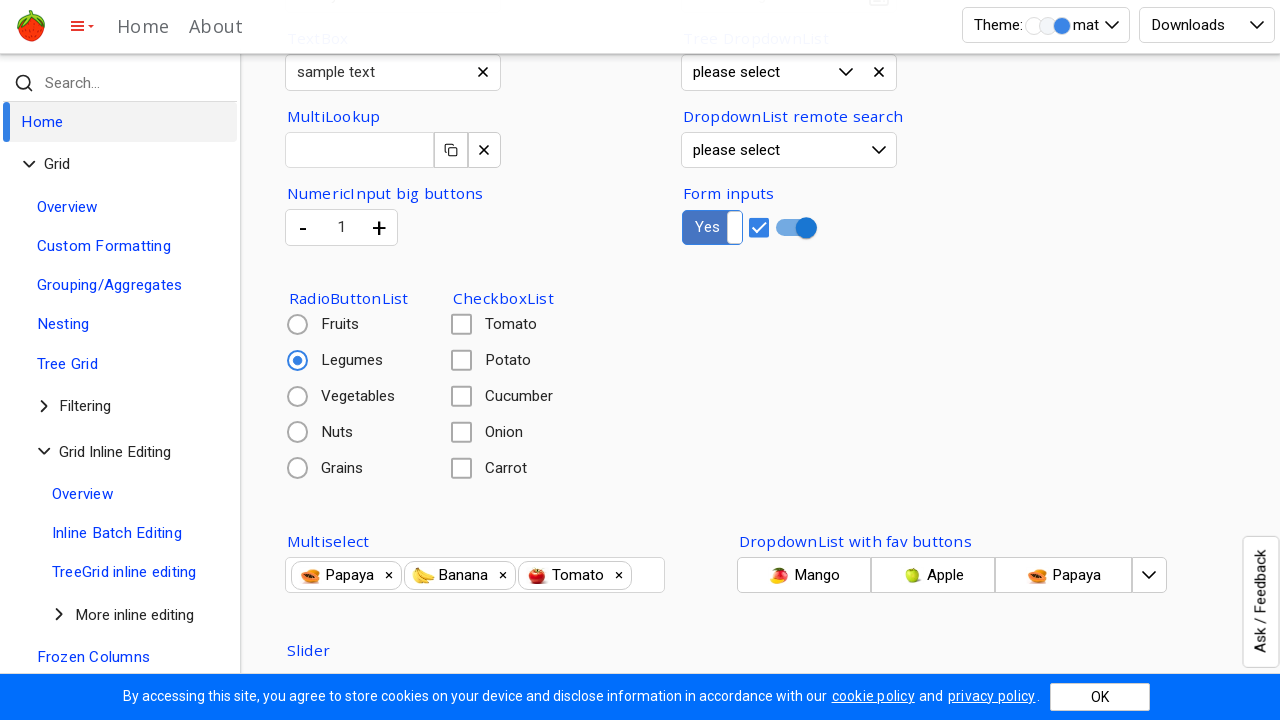